Tests login form validation by attempting to login with invalid credentials and verifying the error message is displayed

Starting URL: https://opensource-demo.orangehrmlive.com/

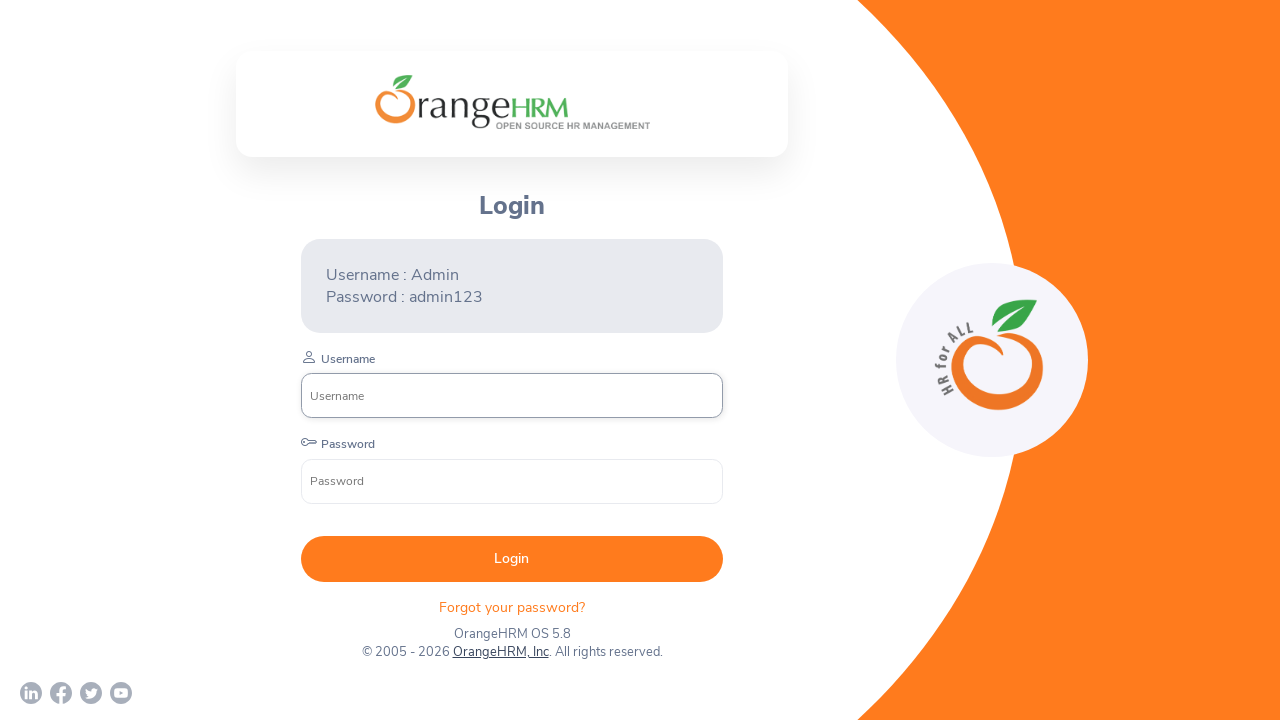

Filled username field with 'johndoe123' on input[name='username']
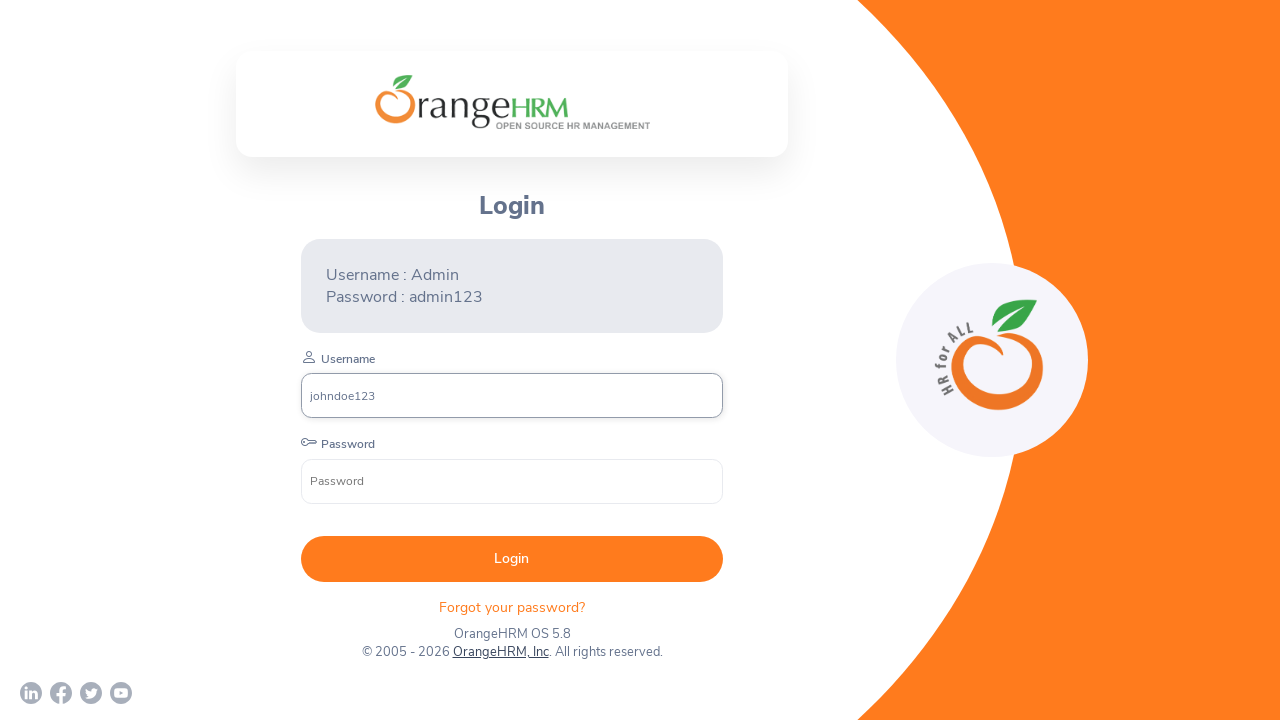

Filled password field with 'Pass1234!' on input[type='password']
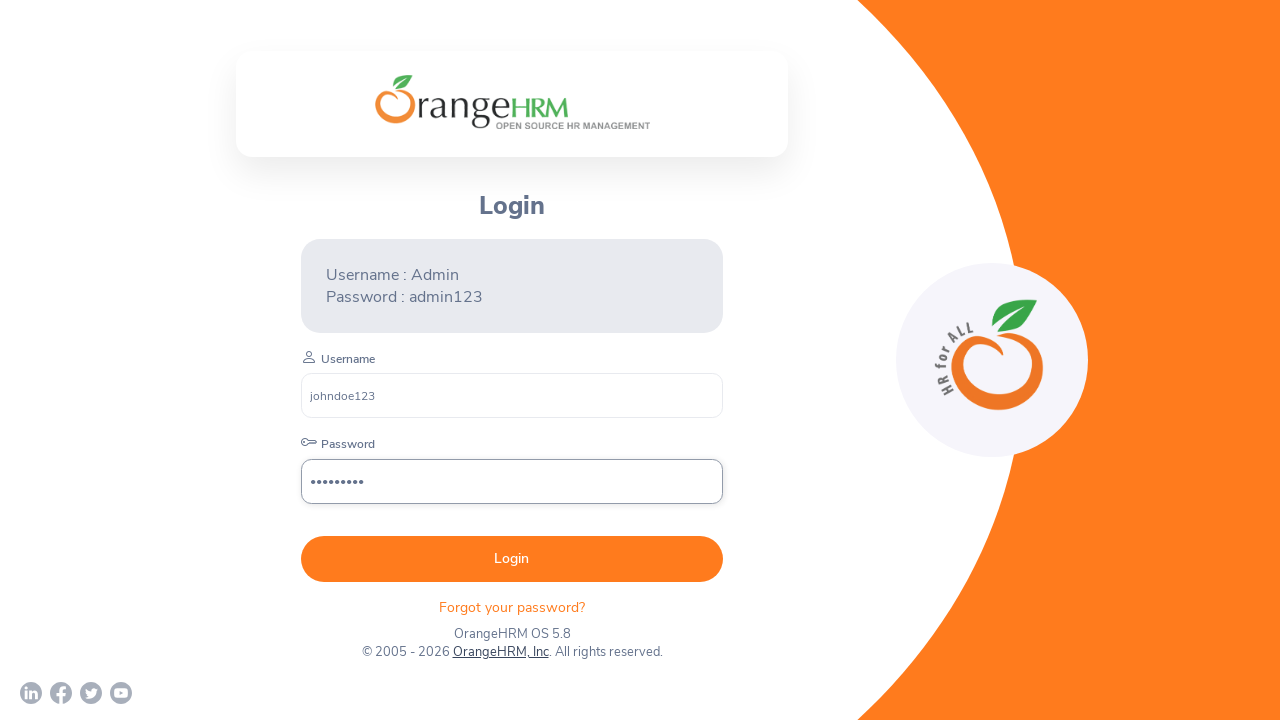

Clicked submit button to attempt login at (512, 559) on button[type='submit']
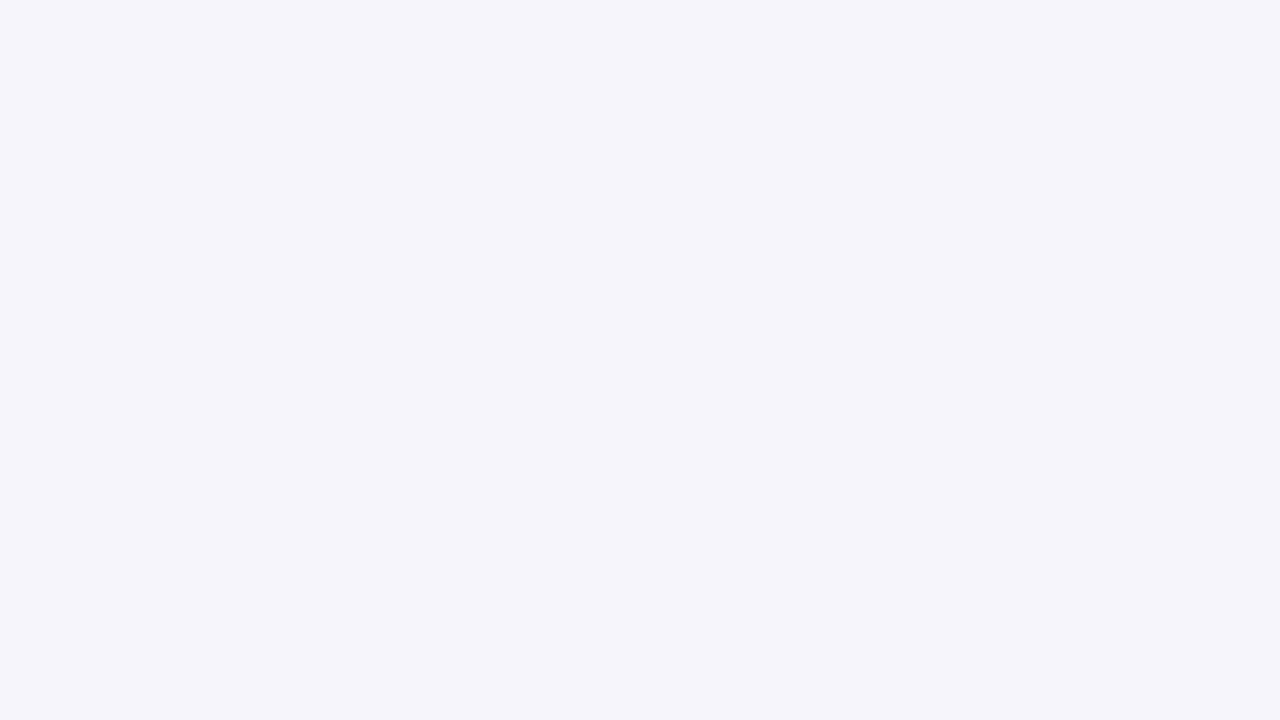

Invalid credentials error message appeared
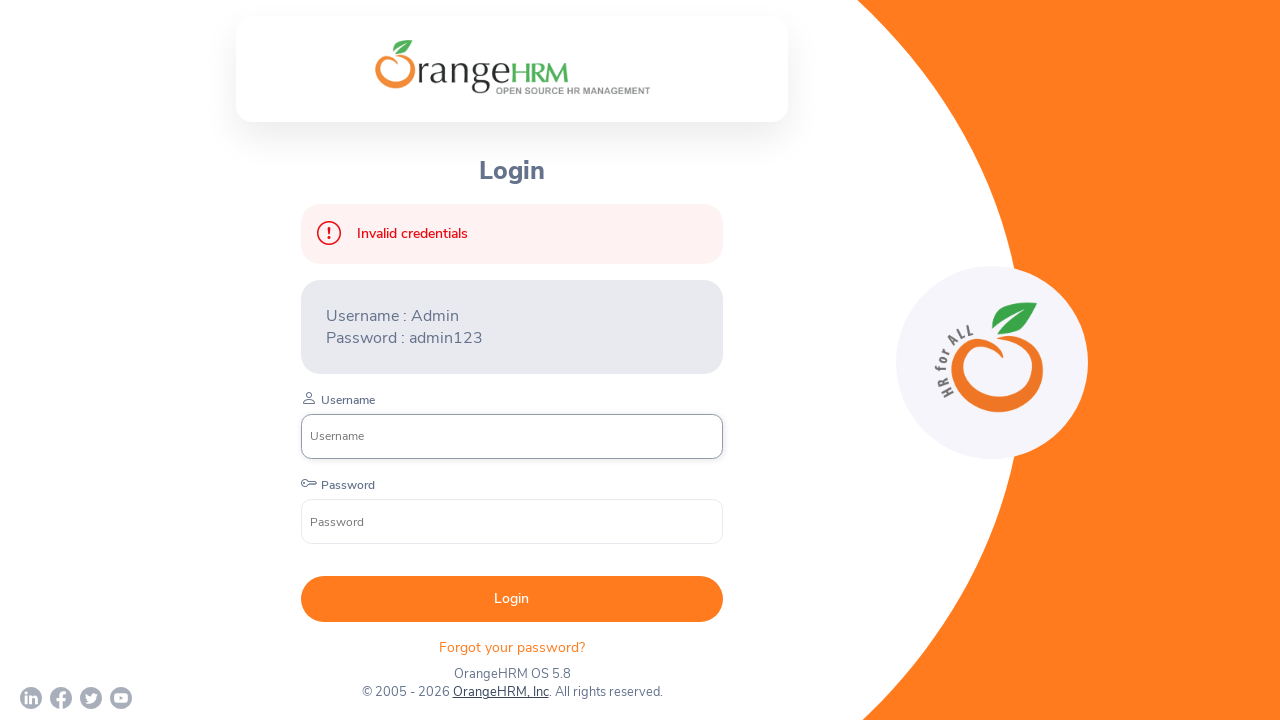

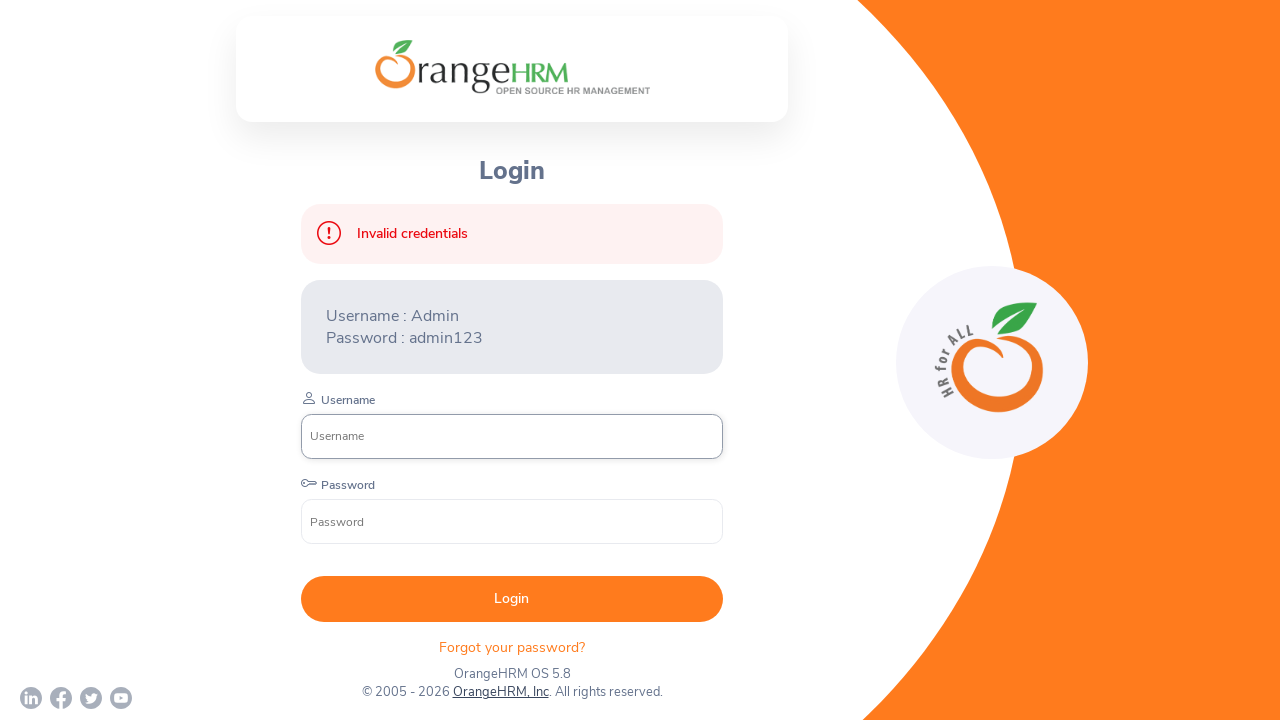